Tests that the complete all checkbox updates correctly when individual items are checked/unchecked

Starting URL: https://demo.playwright.dev/todomvc

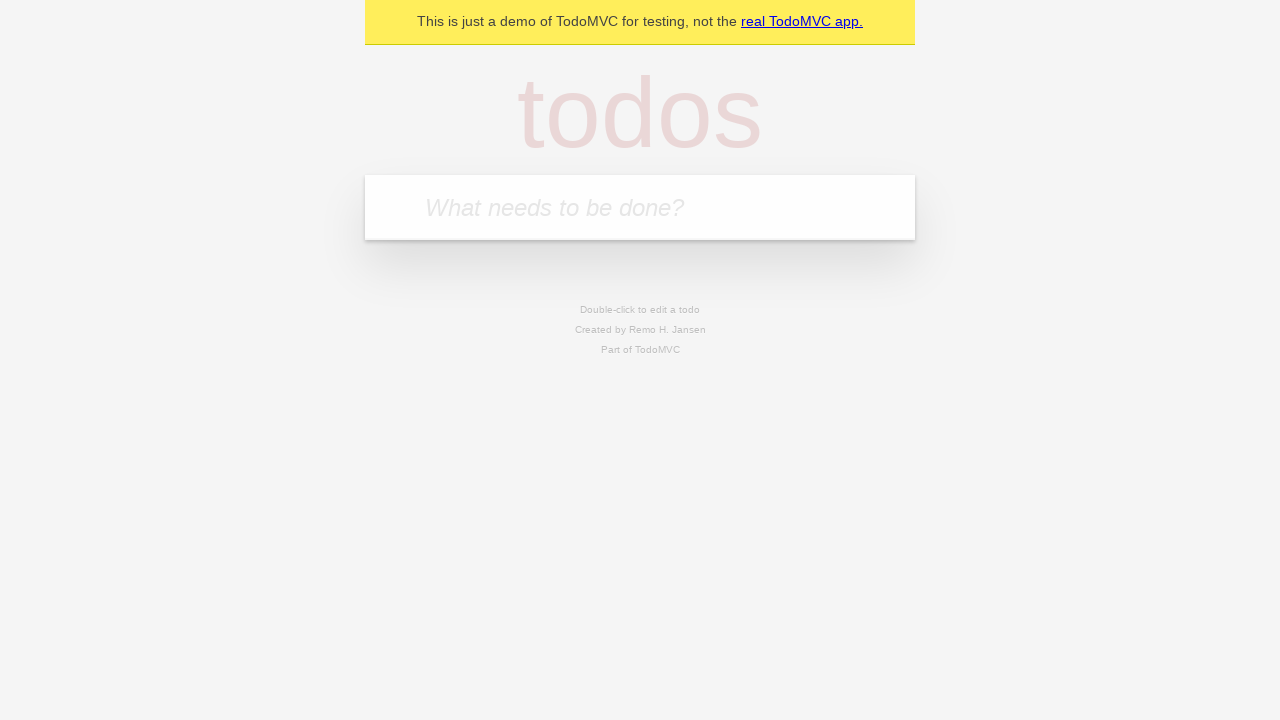

Filled todo input with 'buy some cheese' on internal:attr=[placeholder="What needs to be done?"i]
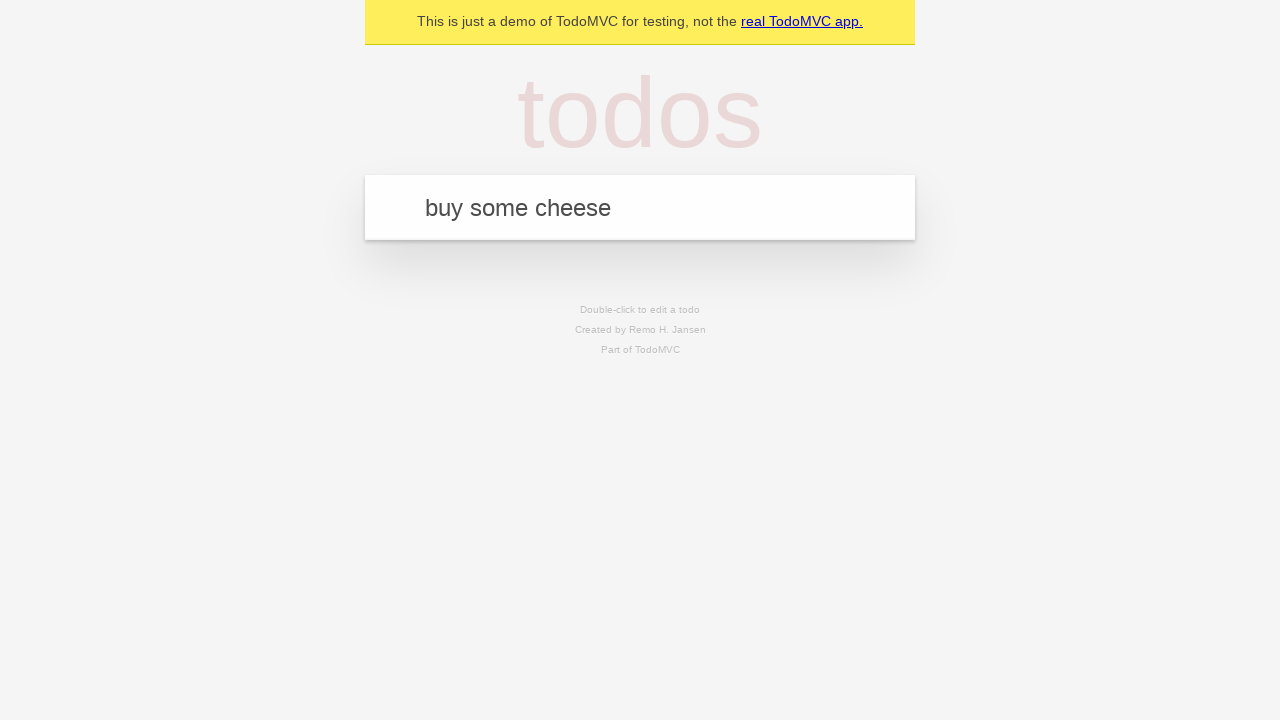

Pressed Enter to create first todo on internal:attr=[placeholder="What needs to be done?"i]
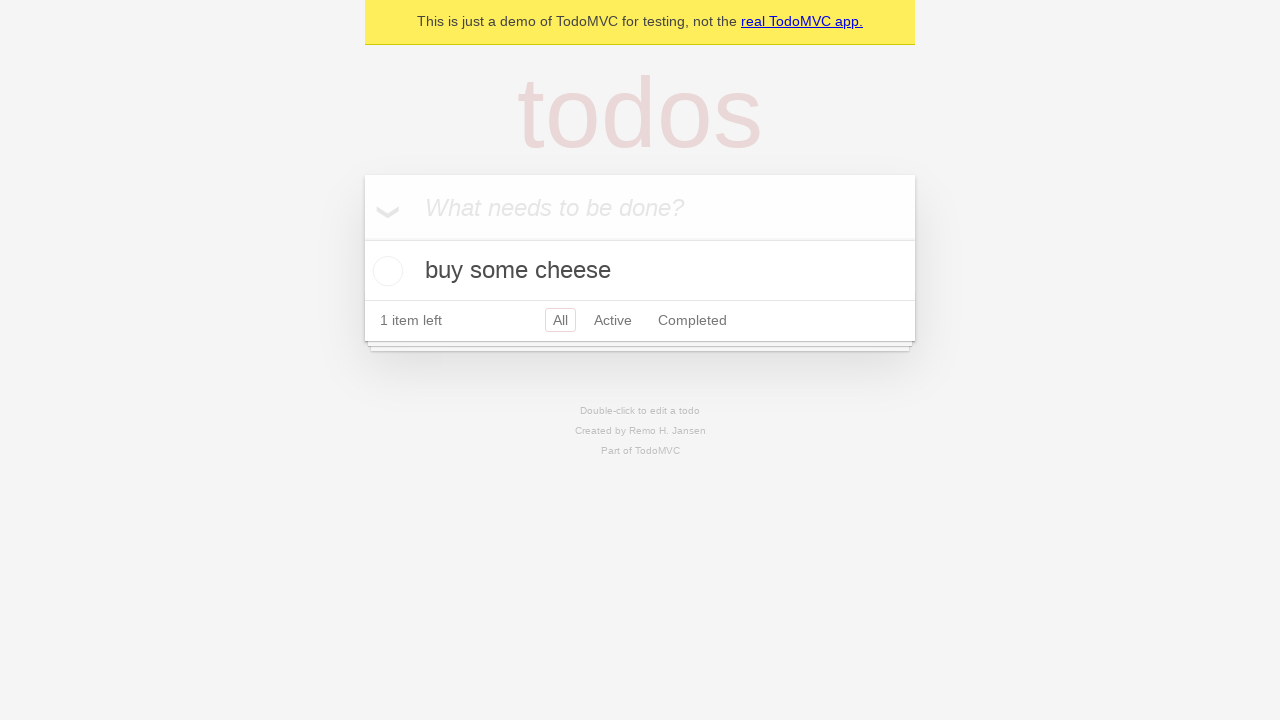

Filled todo input with 'feed the cat' on internal:attr=[placeholder="What needs to be done?"i]
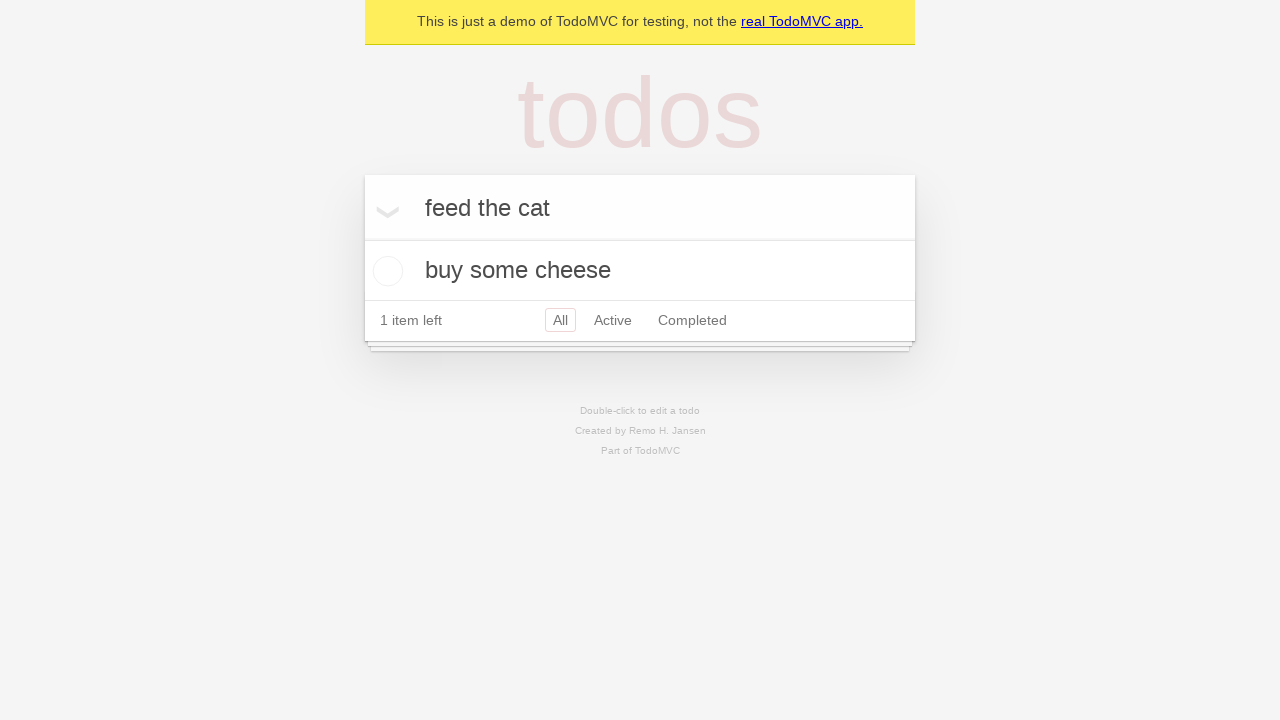

Pressed Enter to create second todo on internal:attr=[placeholder="What needs to be done?"i]
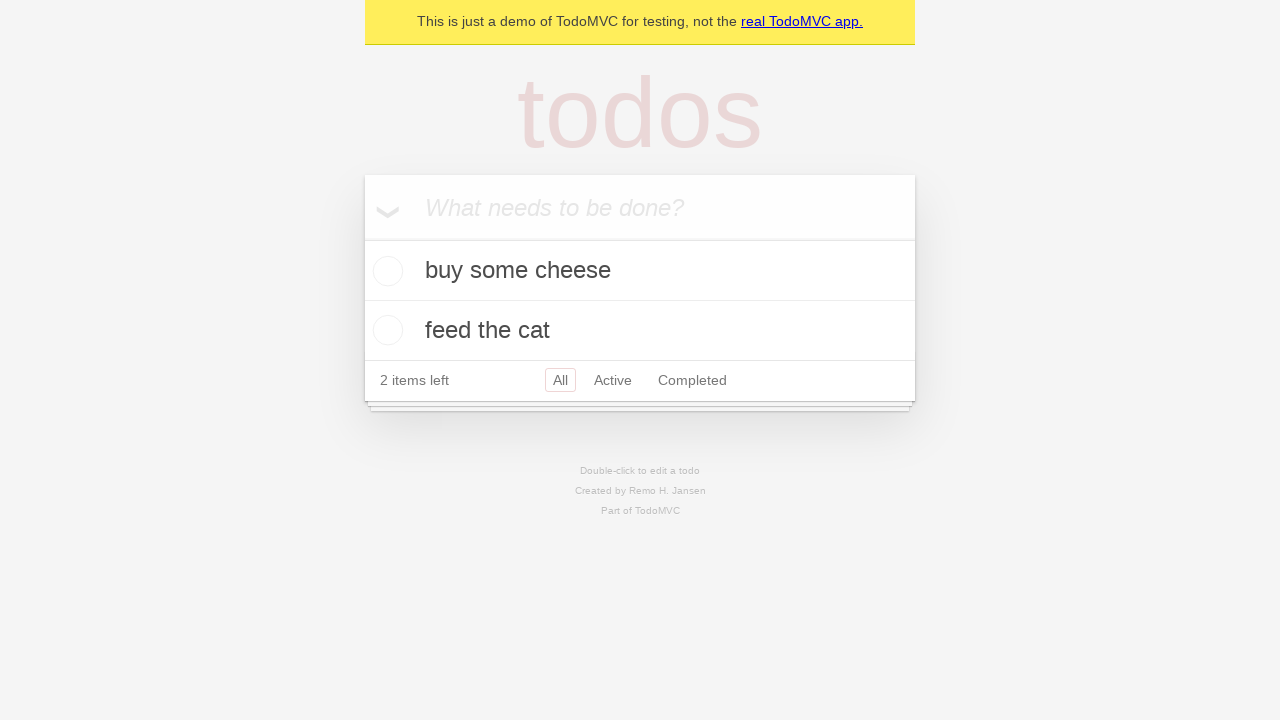

Filled todo input with 'book a doctors appointment' on internal:attr=[placeholder="What needs to be done?"i]
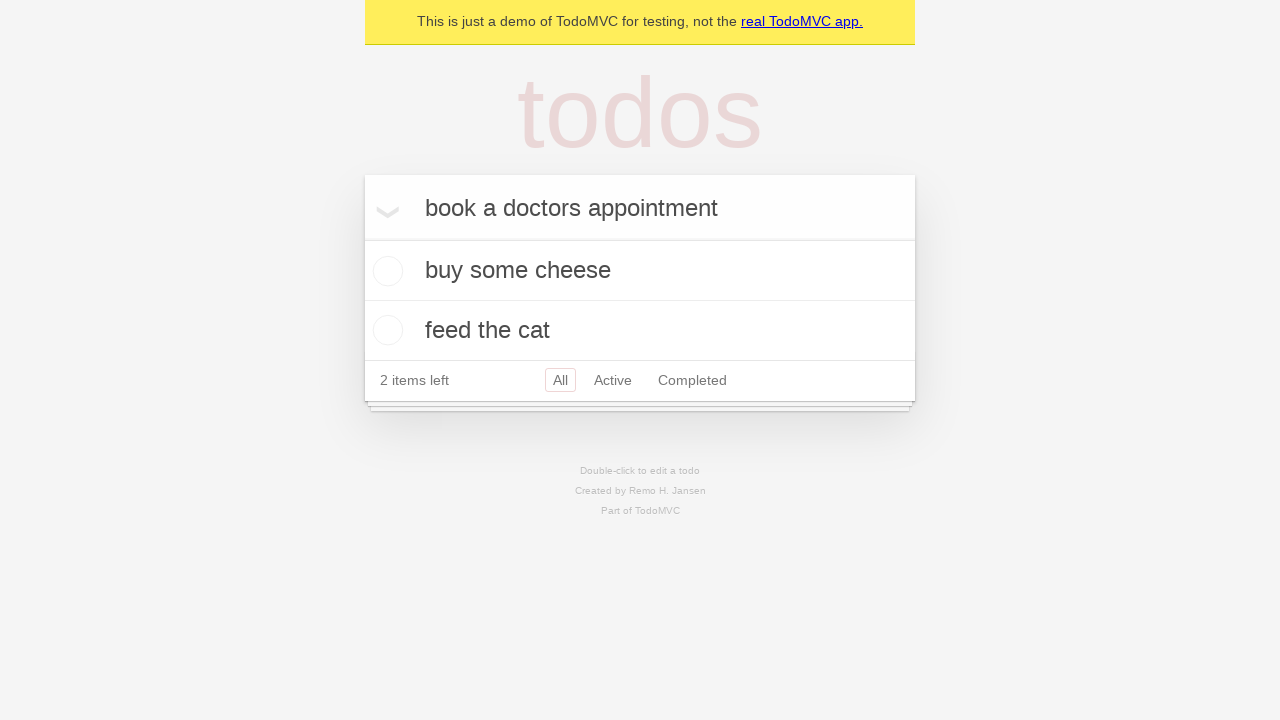

Pressed Enter to create third todo on internal:attr=[placeholder="What needs to be done?"i]
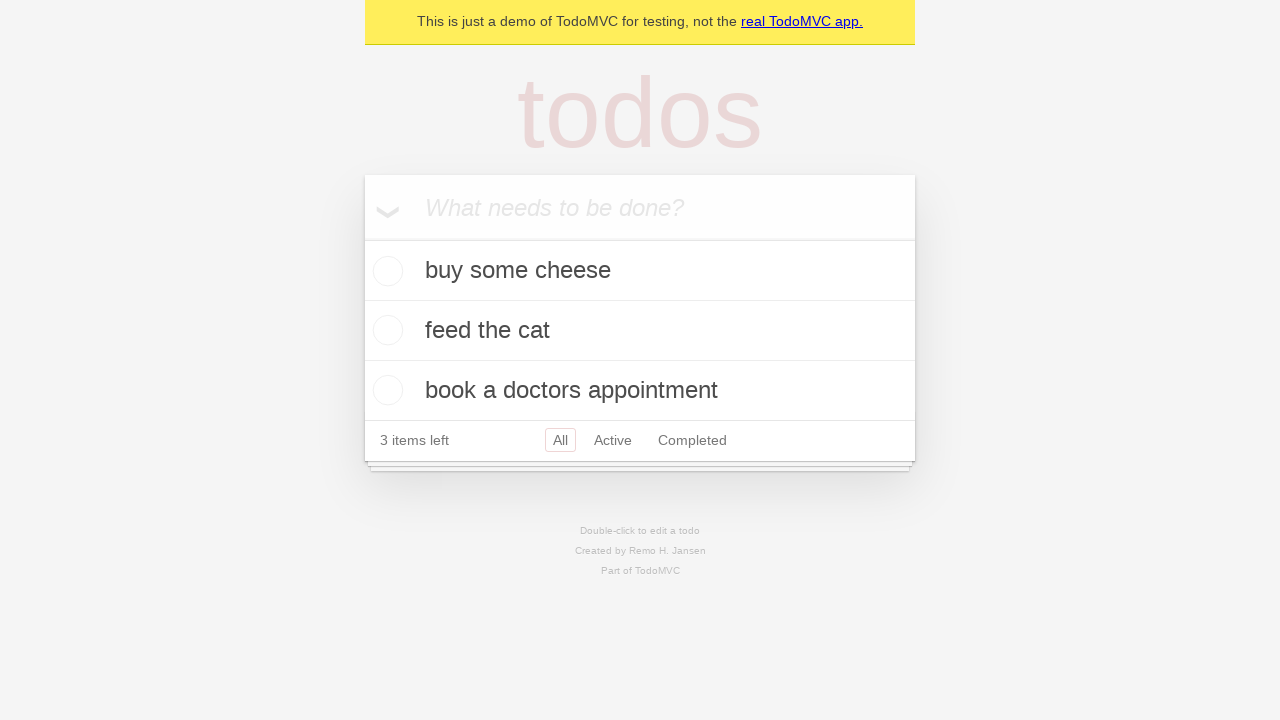

Waited for all three todo items to load
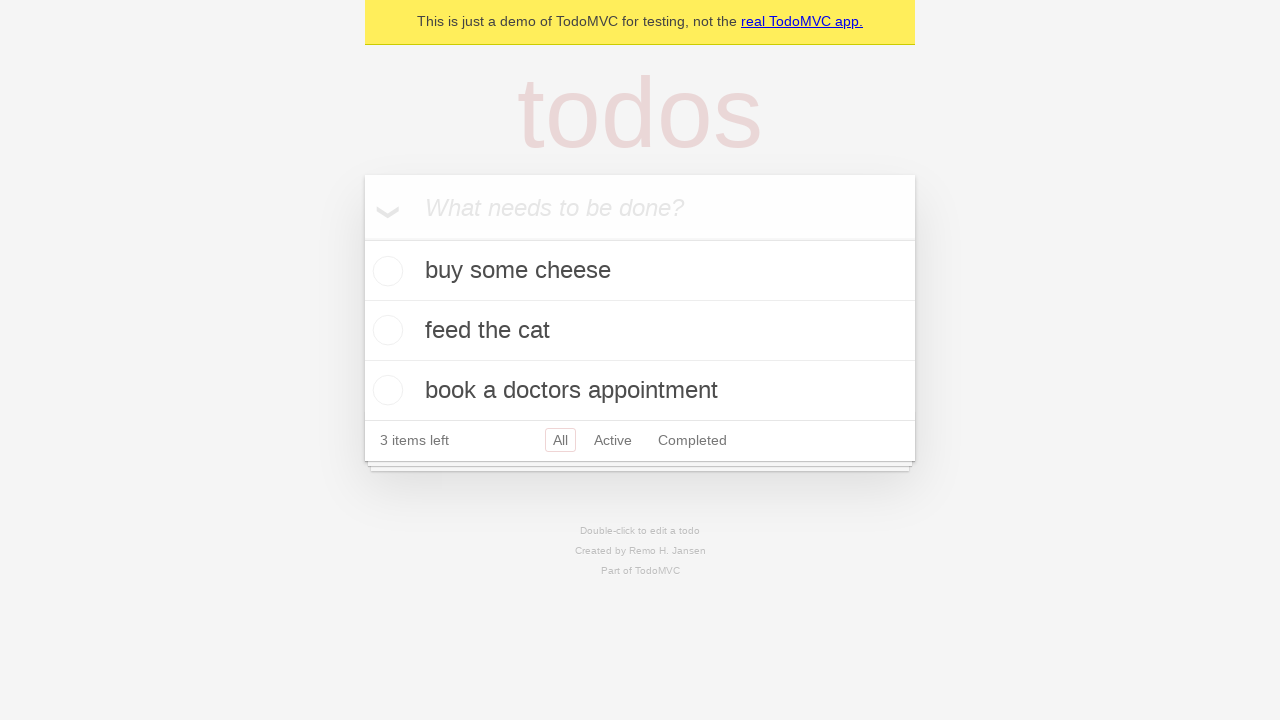

Clicked 'Mark all as complete' checkbox to check all todos at (362, 238) on internal:label="Mark all as complete"i
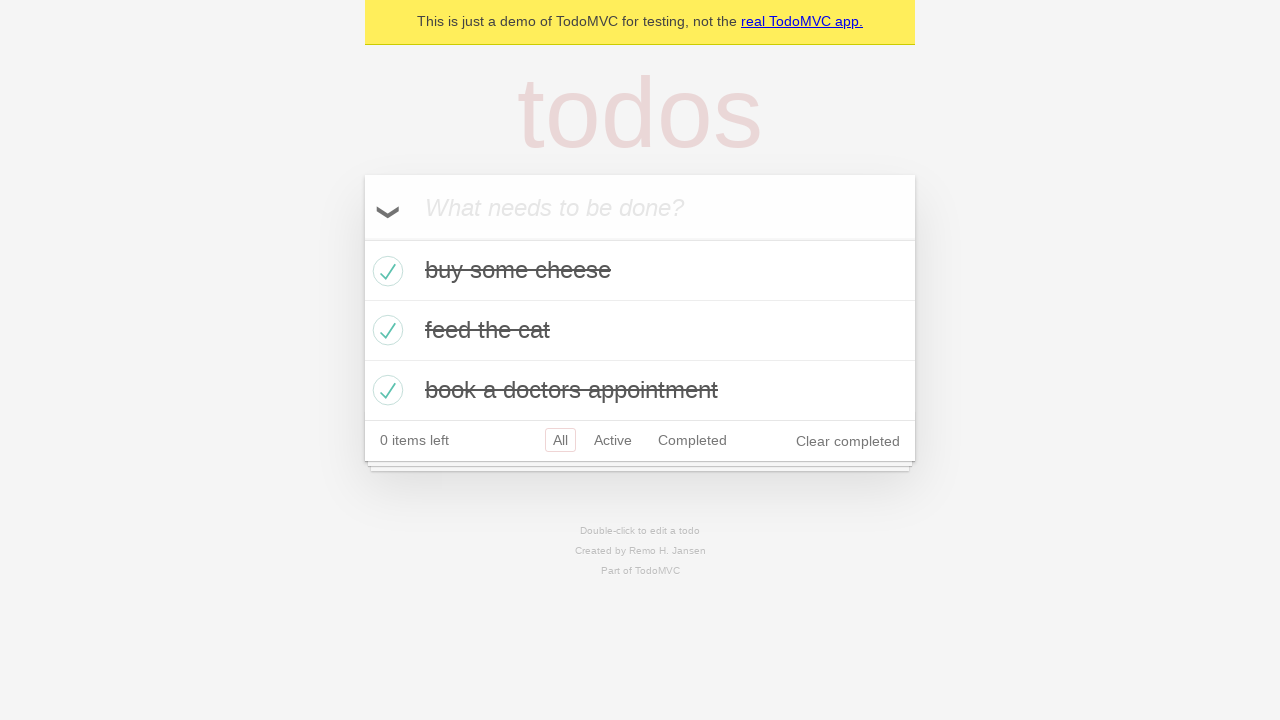

Unchecked the first todo item at (385, 271) on internal:testid=[data-testid="todo-item"s] >> nth=0 >> internal:role=checkbox
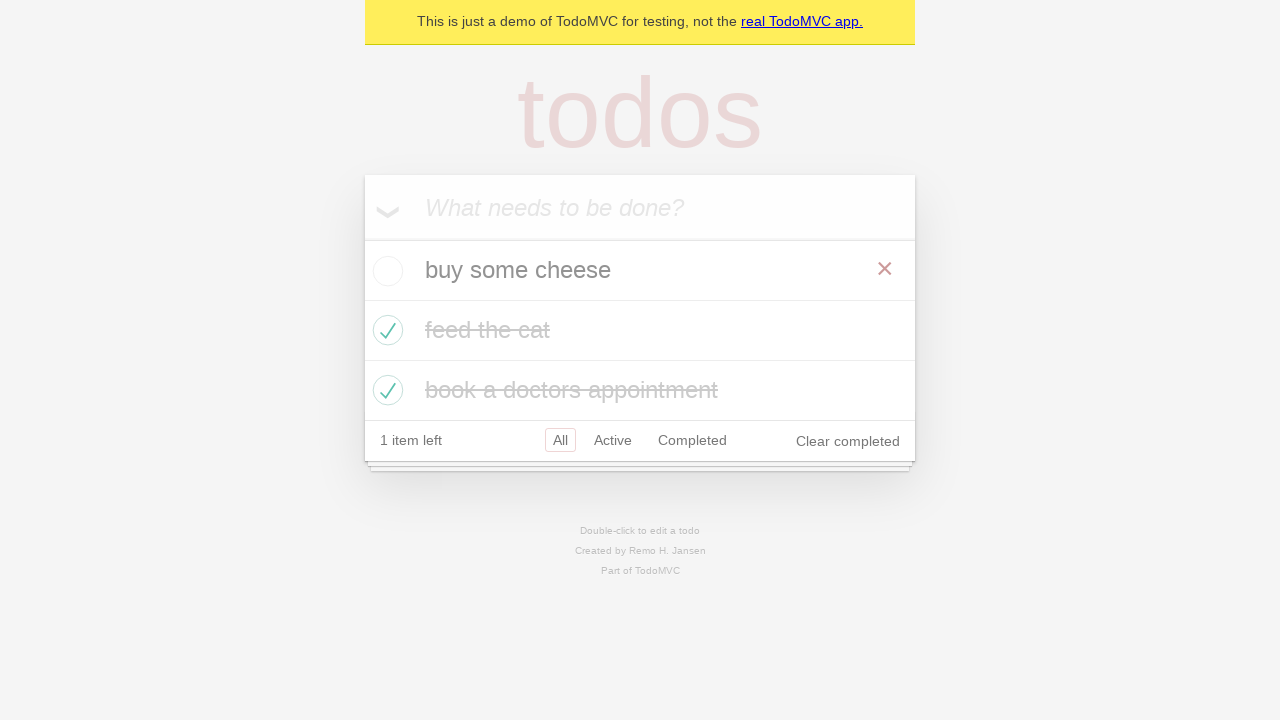

Checked the first todo item again at (385, 271) on internal:testid=[data-testid="todo-item"s] >> nth=0 >> internal:role=checkbox
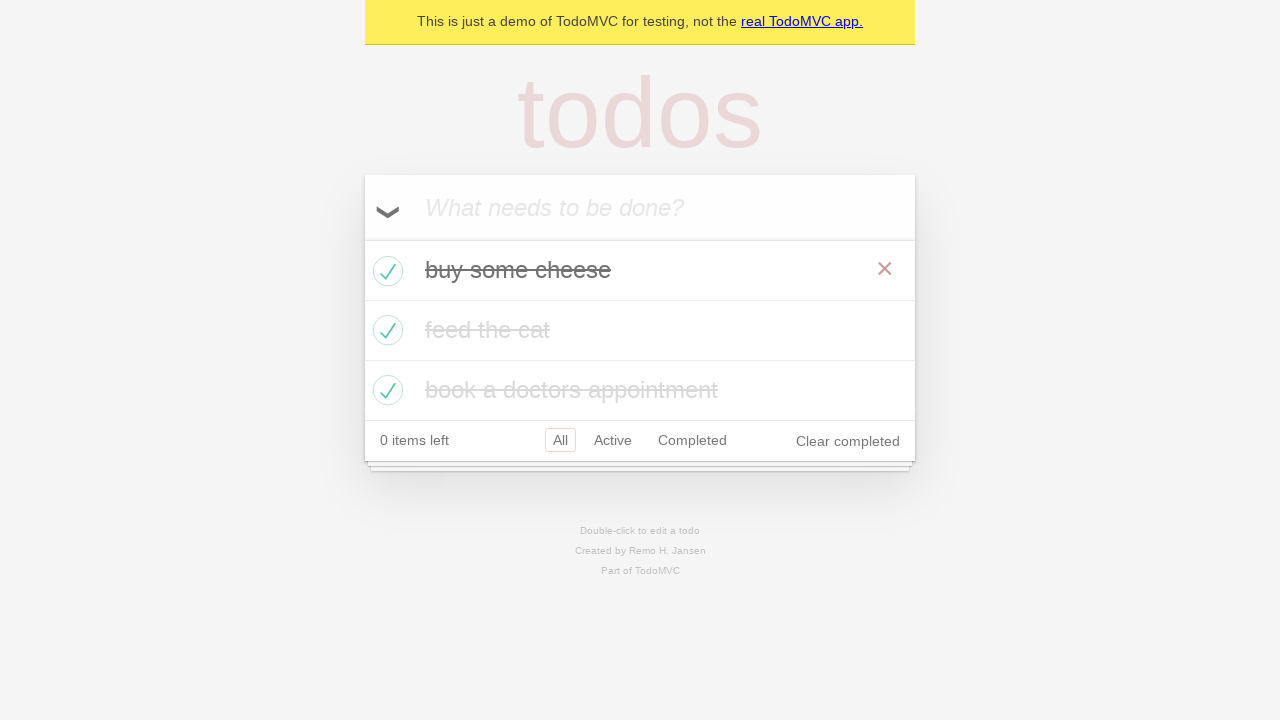

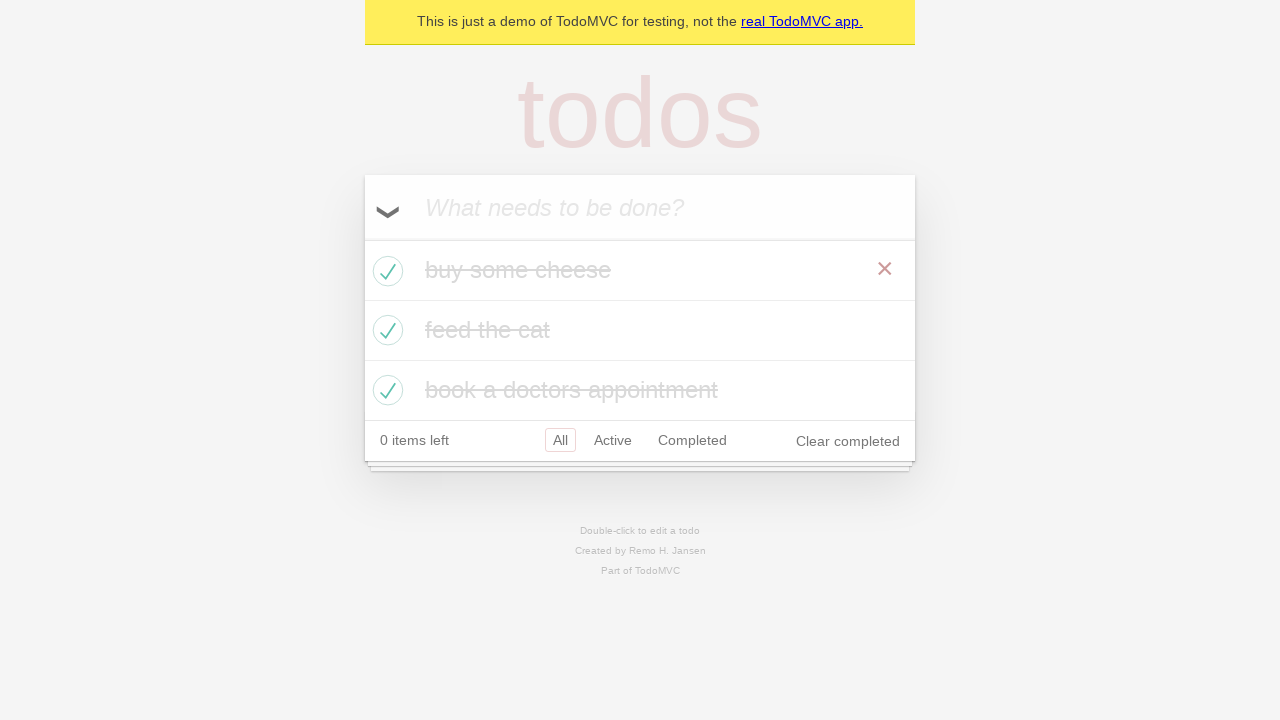